Tests drag and drop functionality on jQuery UI demo page by dragging an element from source to target within an iframe

Starting URL: https://jqueryui.com/droppable/

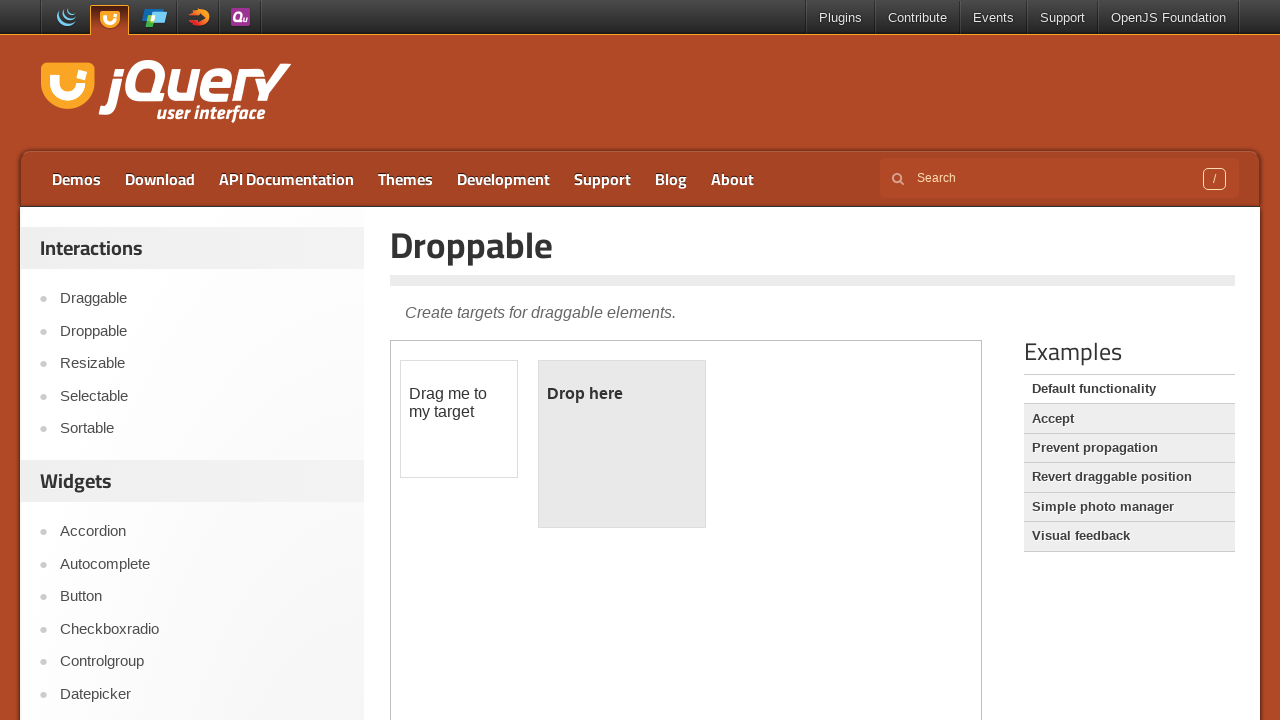

Located the demo iframe containing drag and drop elements
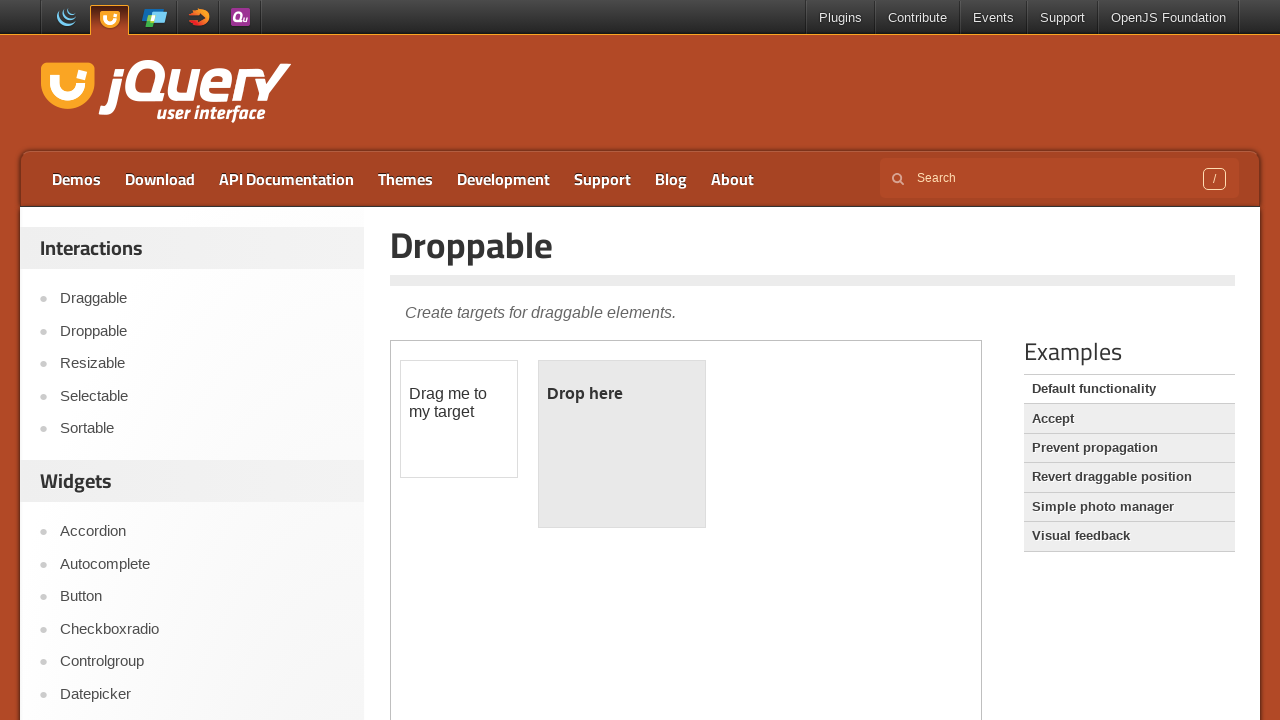

Located the draggable source element with id 'draggable'
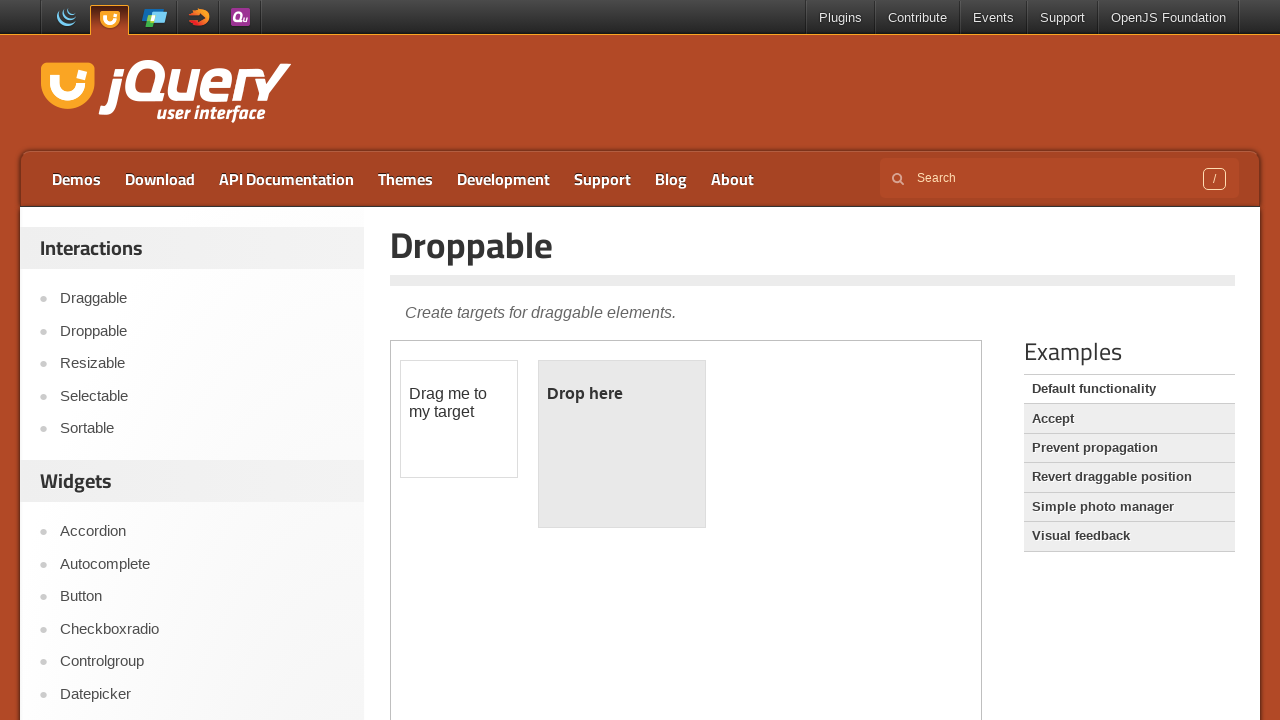

Located the droppable target element with id 'droppable'
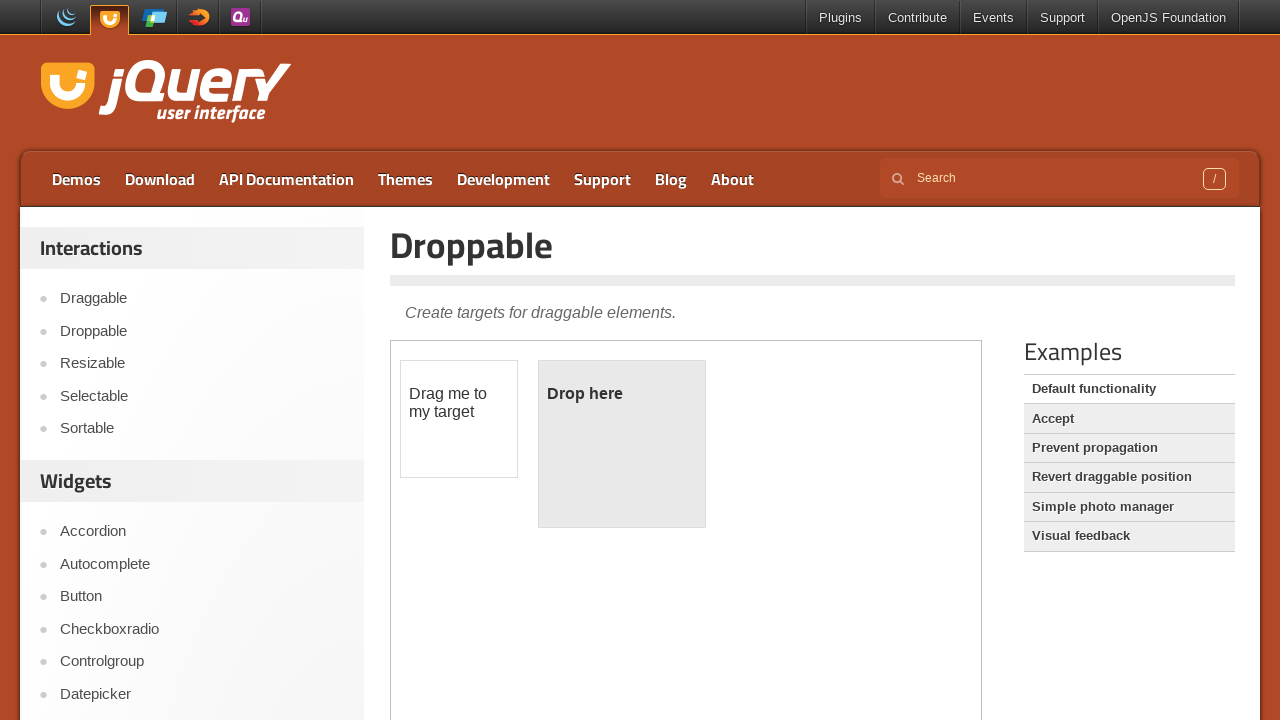

Dragged the source element to the target element at (622, 444)
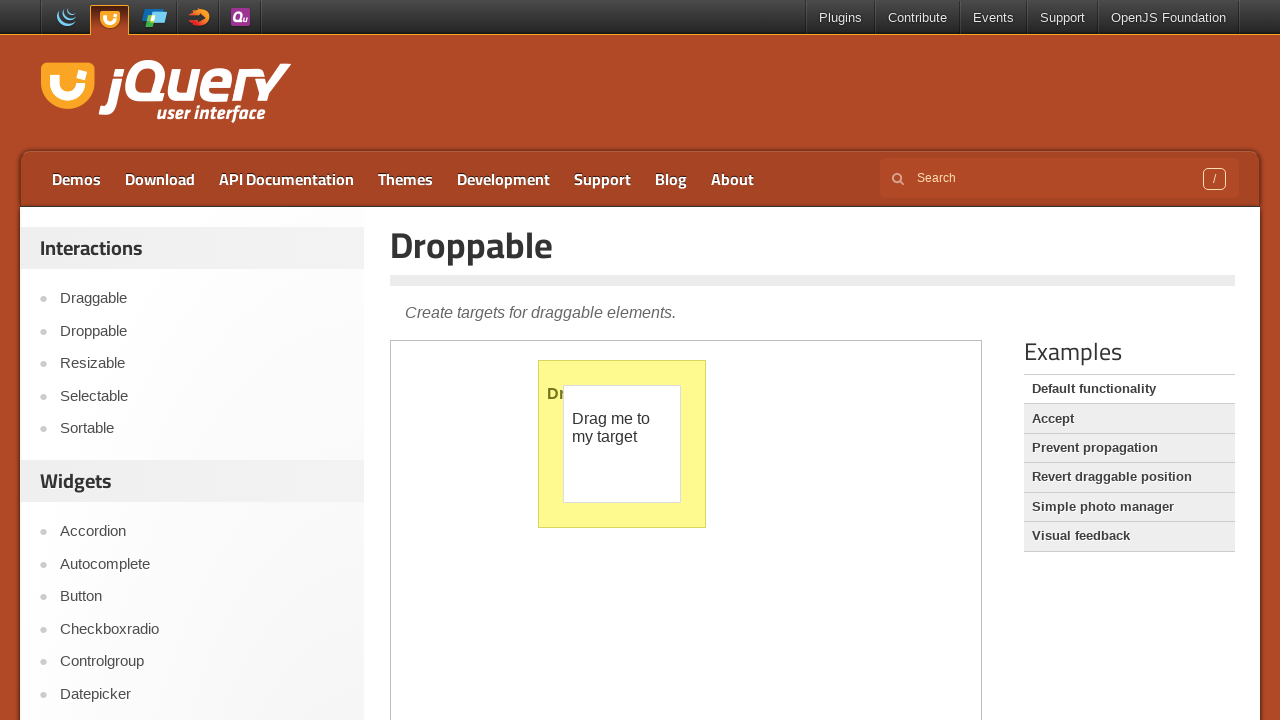

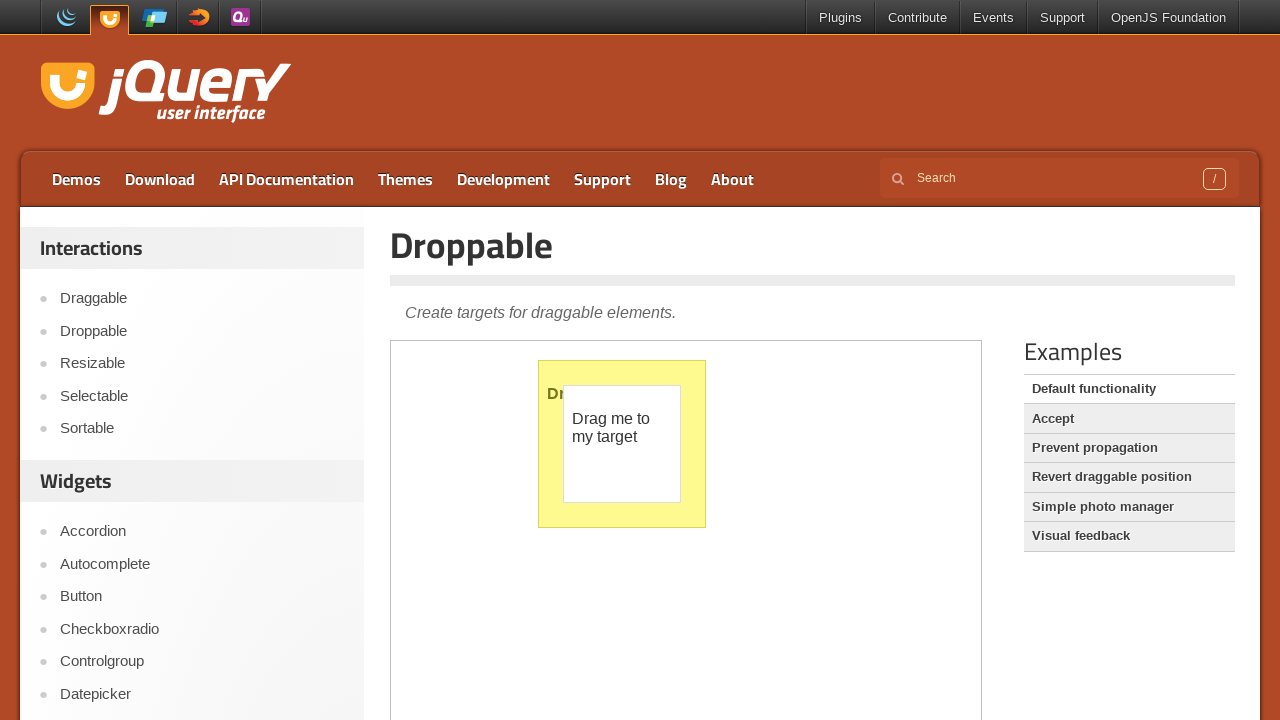